Tests button clicking functionality on the DemoQA buttons page by performing a simple click action

Starting URL: https://demoqa.com/buttons

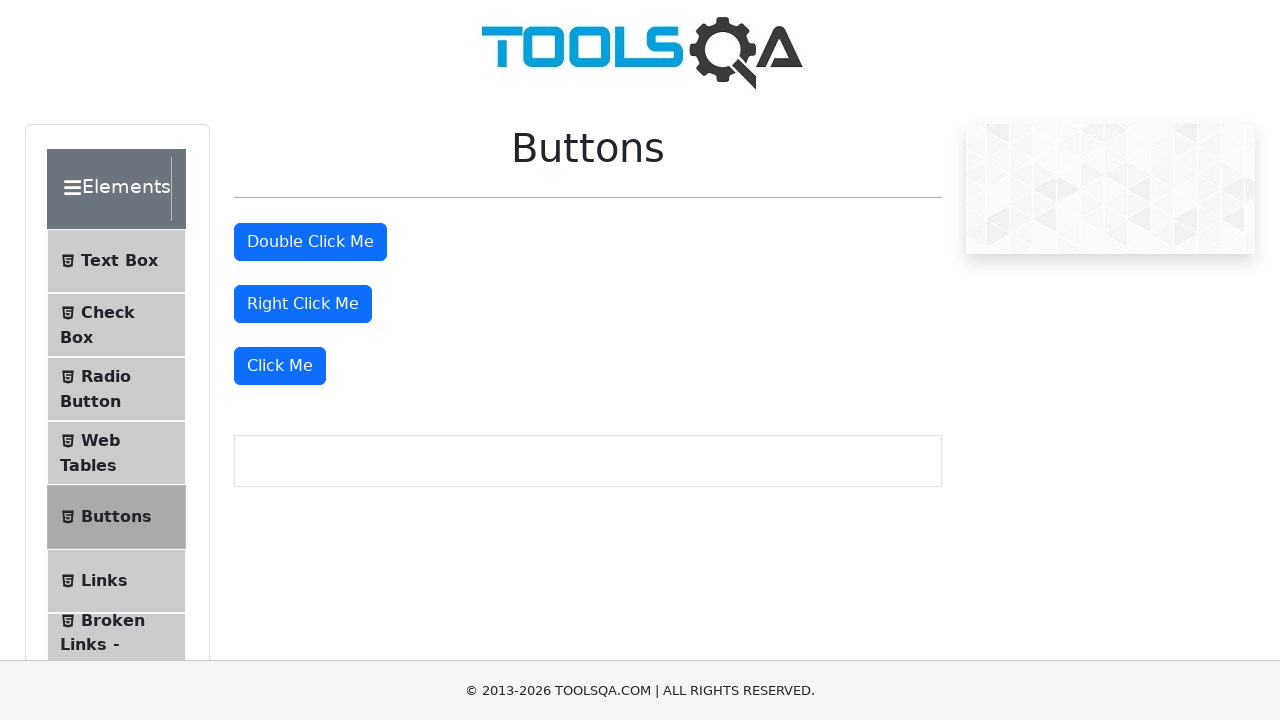

Clicked the 'Click Me' button on DemoQA buttons page at (310, 242) on text=Click Me
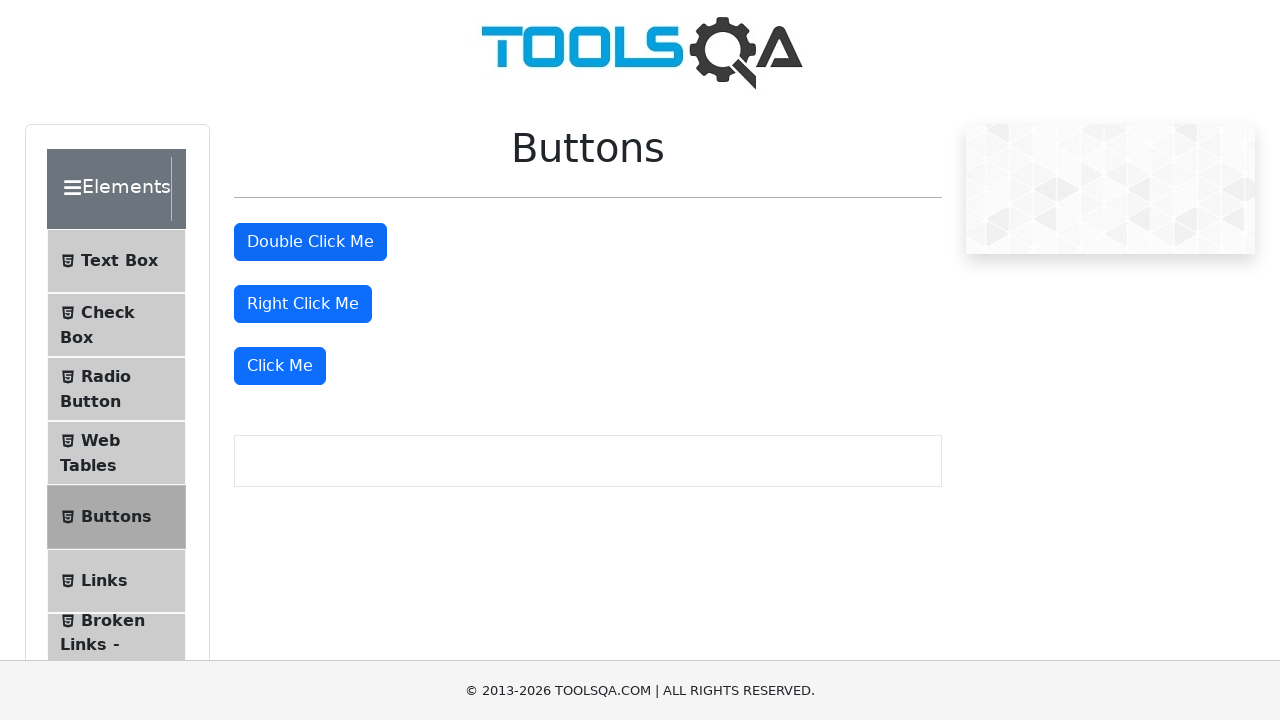

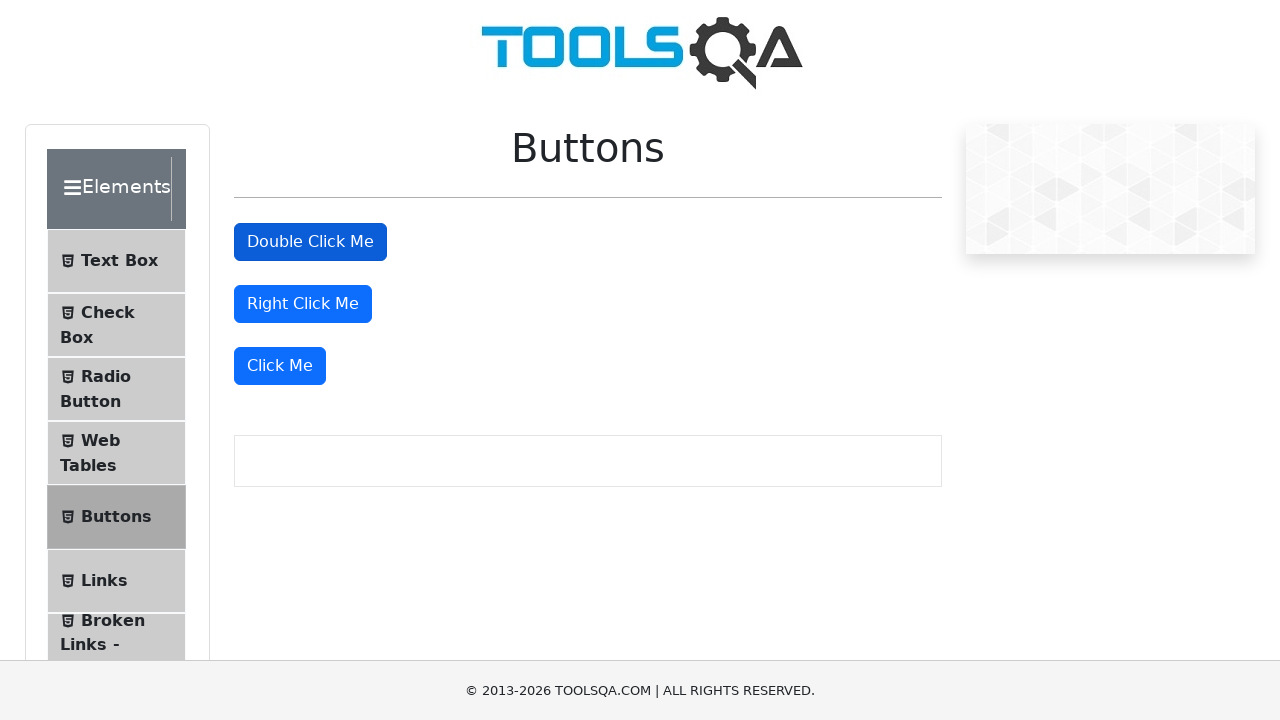